Demonstrates right-click functionality by performing a context click on a specific element to trigger a context menu

Starting URL: https://swisnl.github.io/jQuery-contextMenu/demo.html

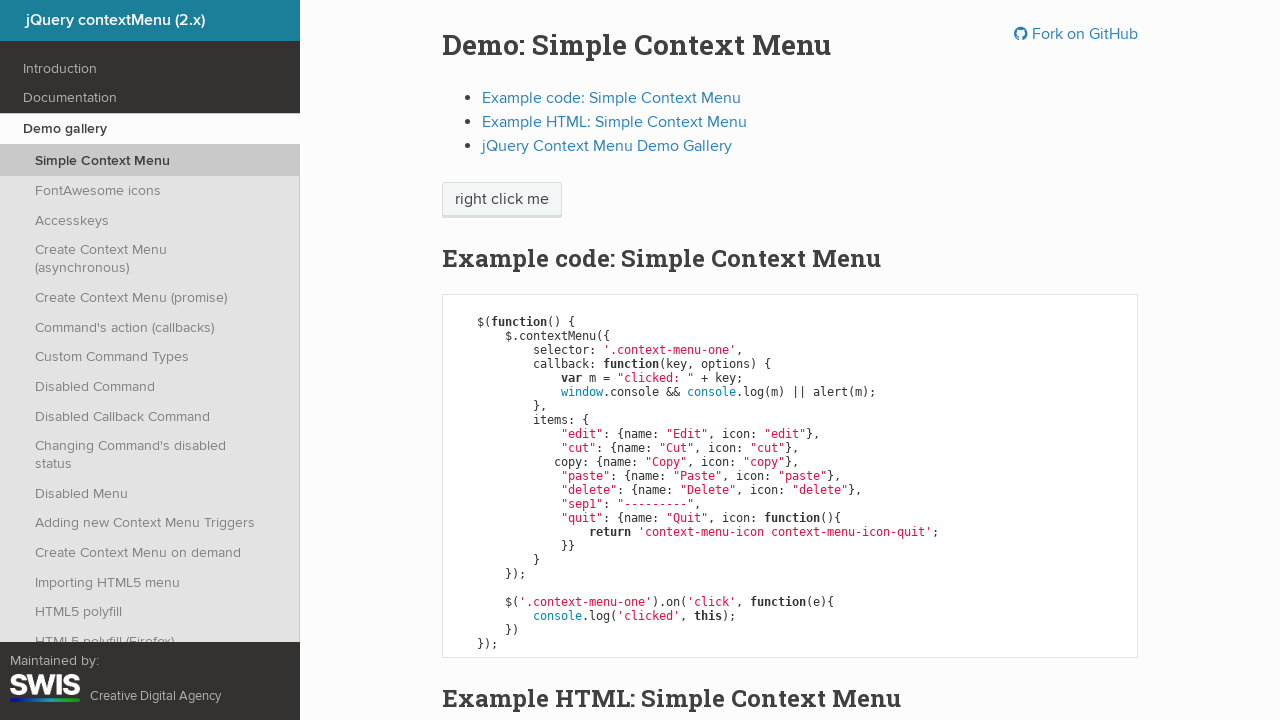

Located the 'right click me' element
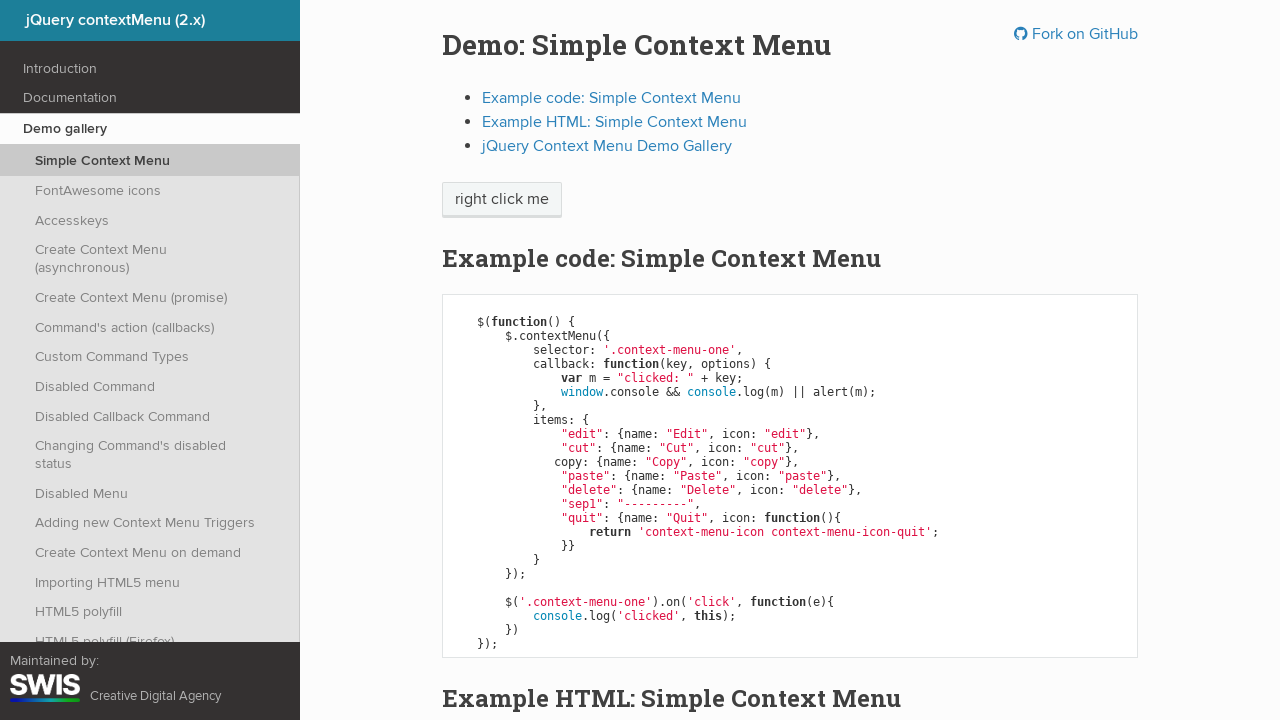

Performed right-click on the element to trigger context menu at (502, 200) on xpath=//span[text()='right click me']
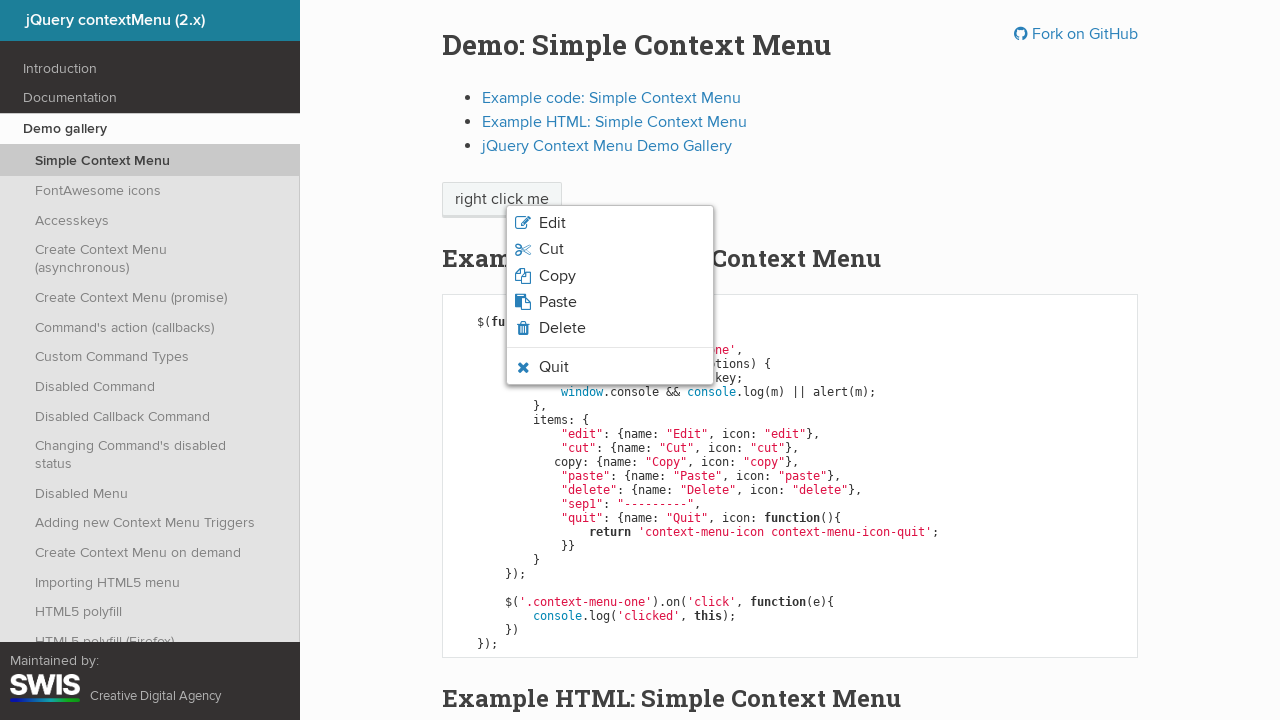

Waited for context menu to appear
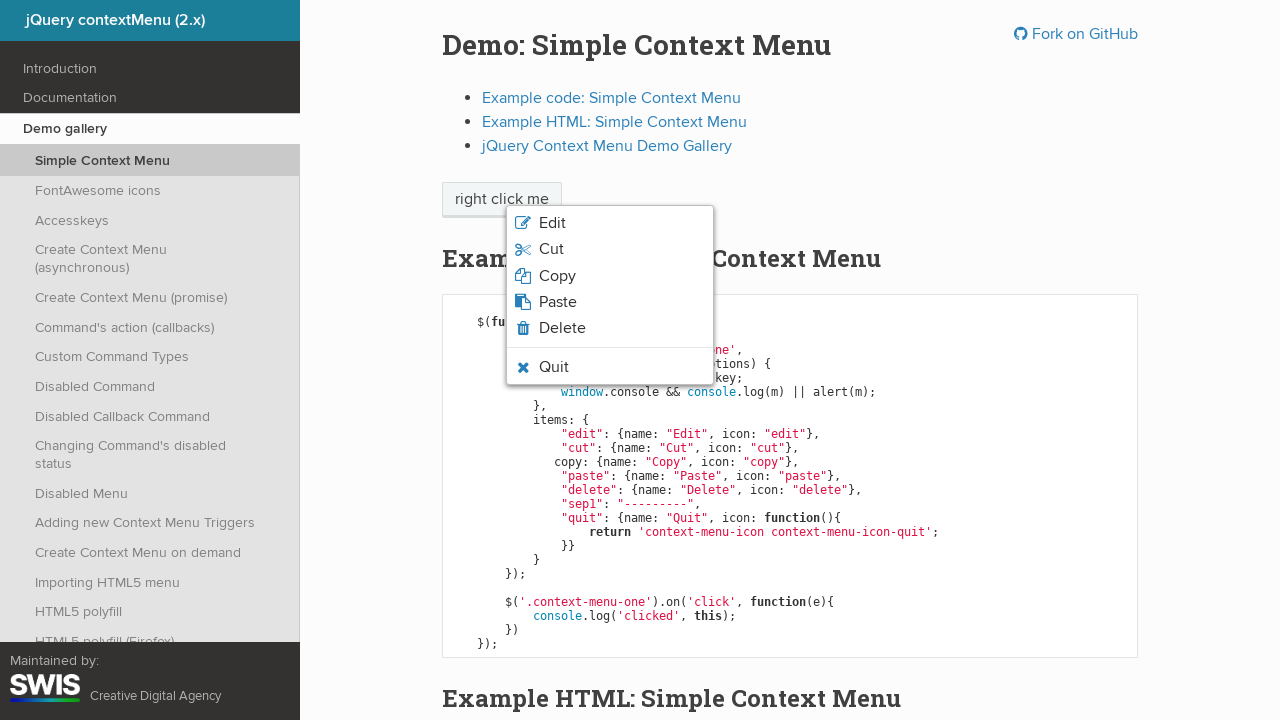

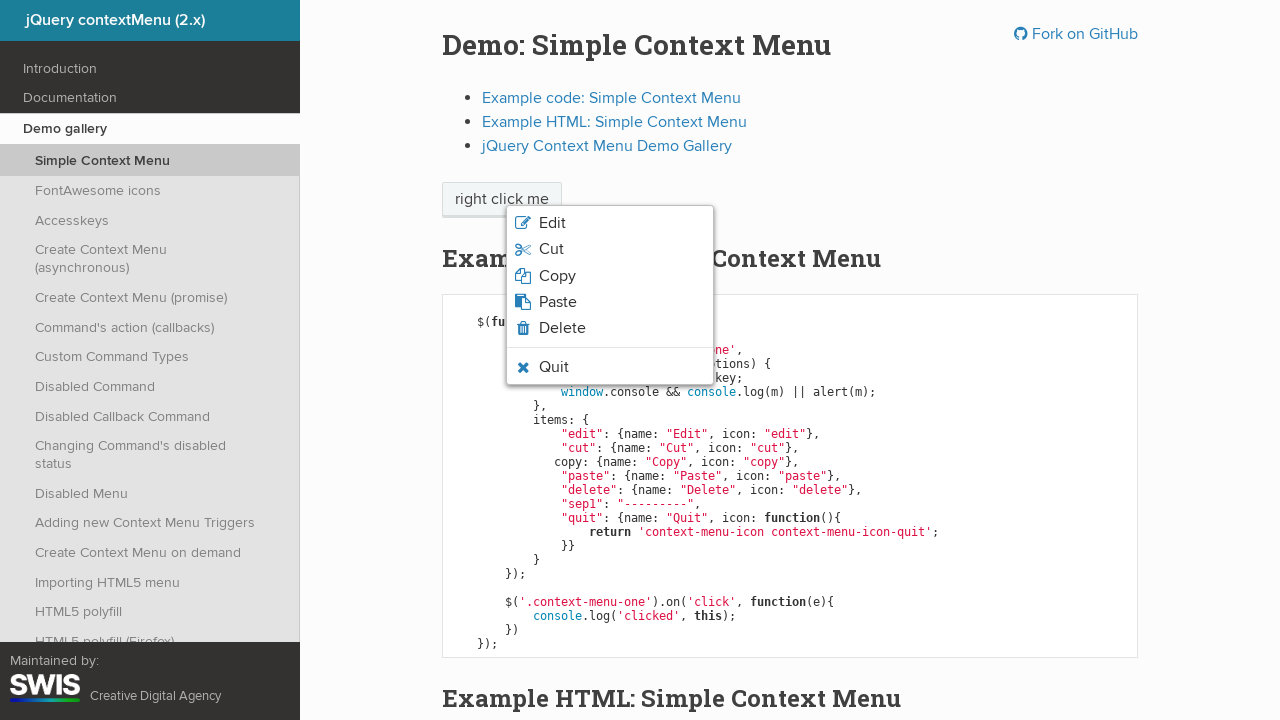